Tests sorting the Email column in ascending order by clicking the column header and verifying the text values are sorted alphabetically

Starting URL: http://the-internet.herokuapp.com/tables

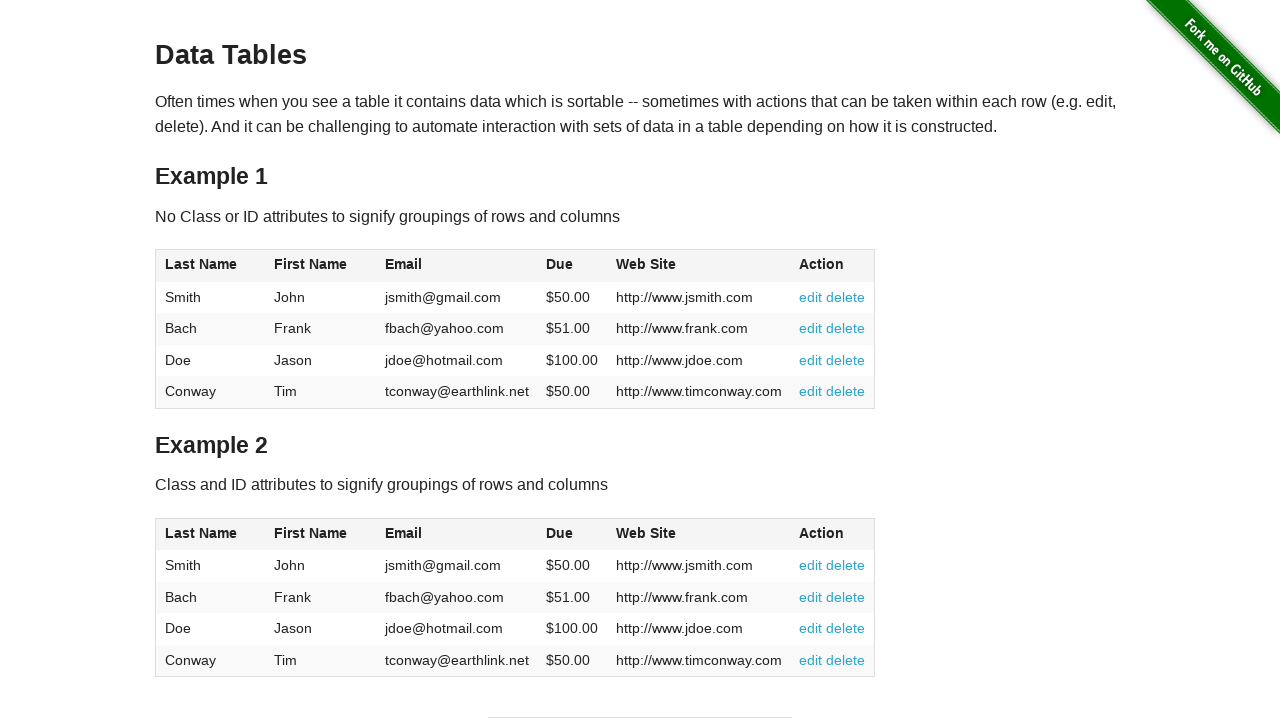

Clicked Email column header to sort ascending at (457, 266) on #table1 thead tr th:nth-of-type(3)
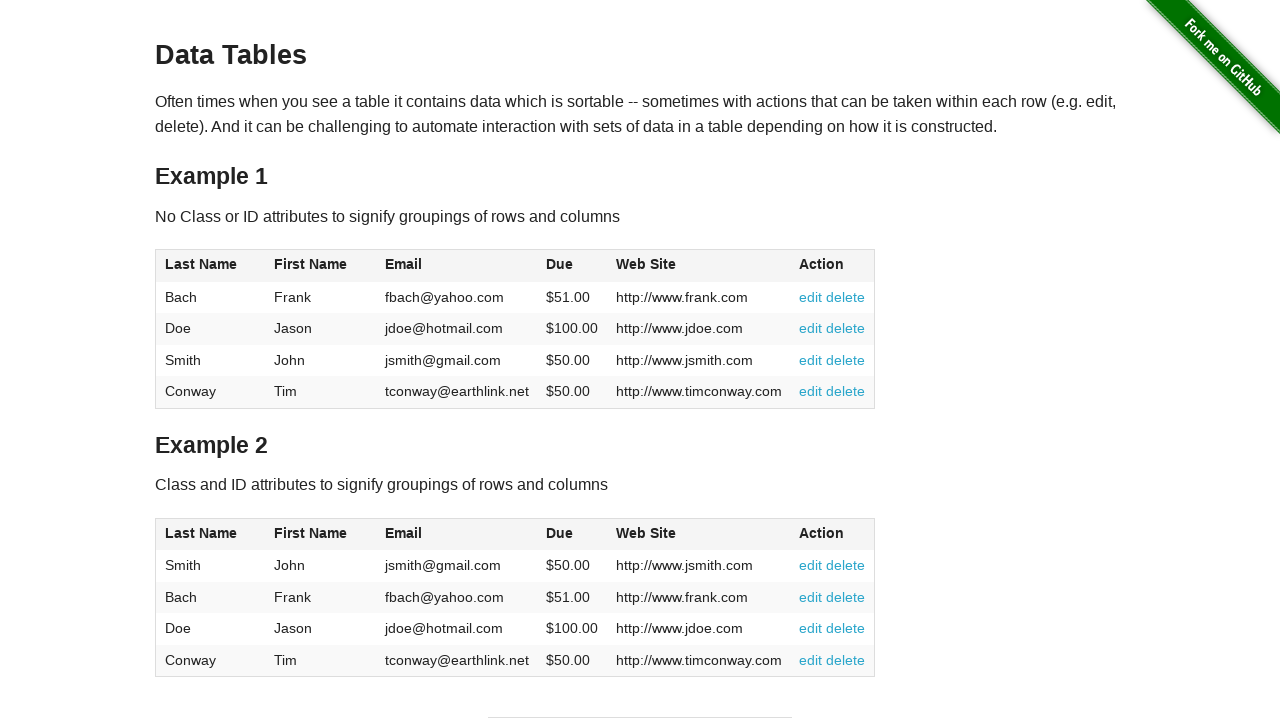

Email column values loaded after sorting
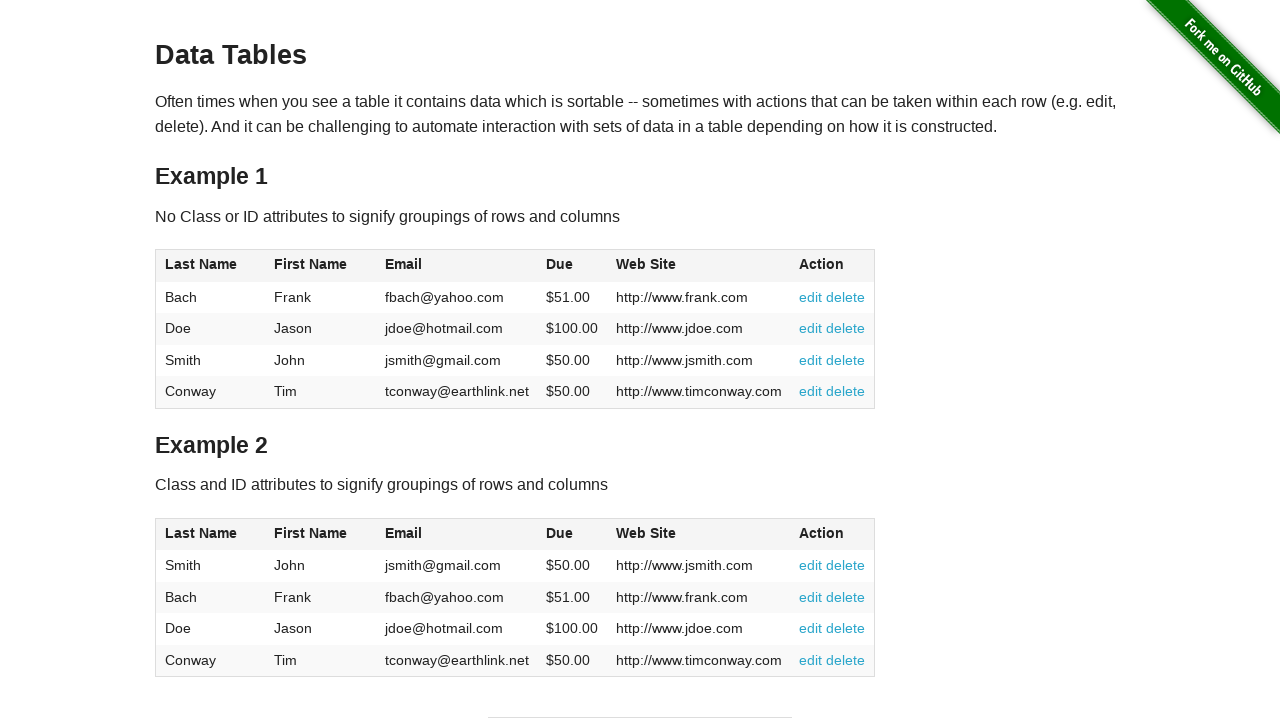

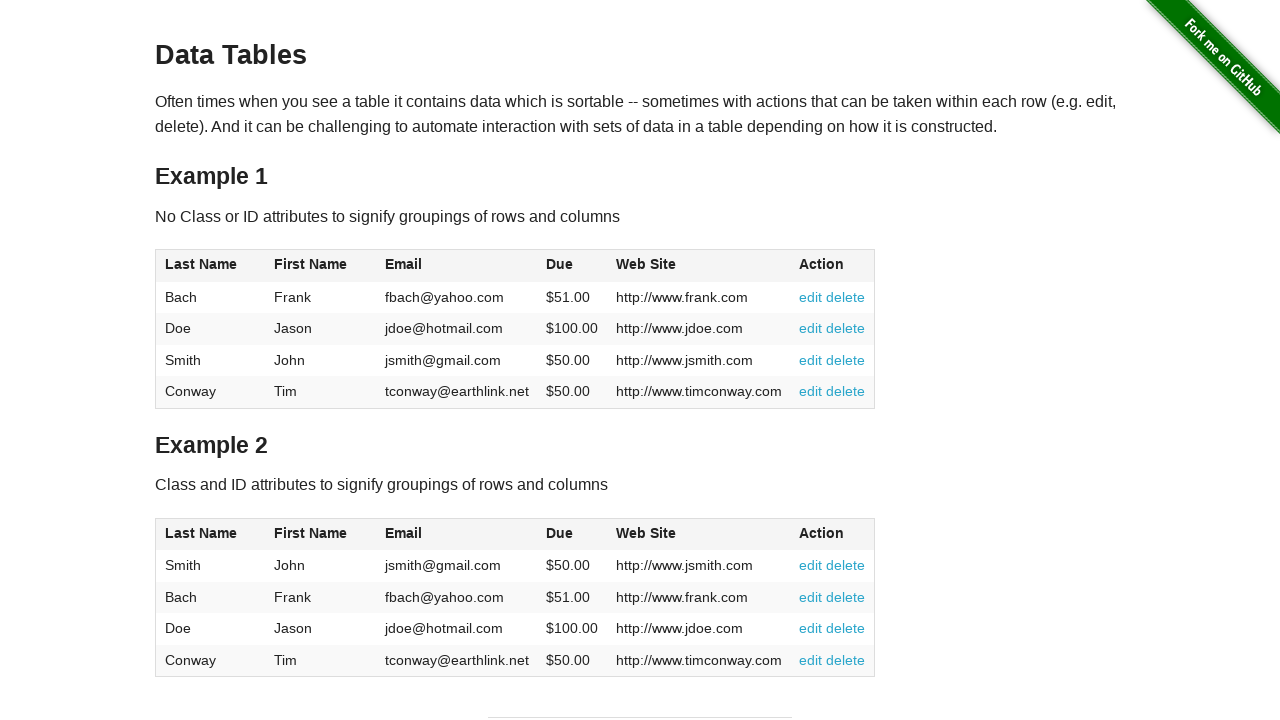